Tests table interaction functionality by verifying table structure (rows/columns), reading cell values, sorting the table by clicking a header, and verifying the sorted values

Starting URL: https://v1.training-support.net/selenium/tables

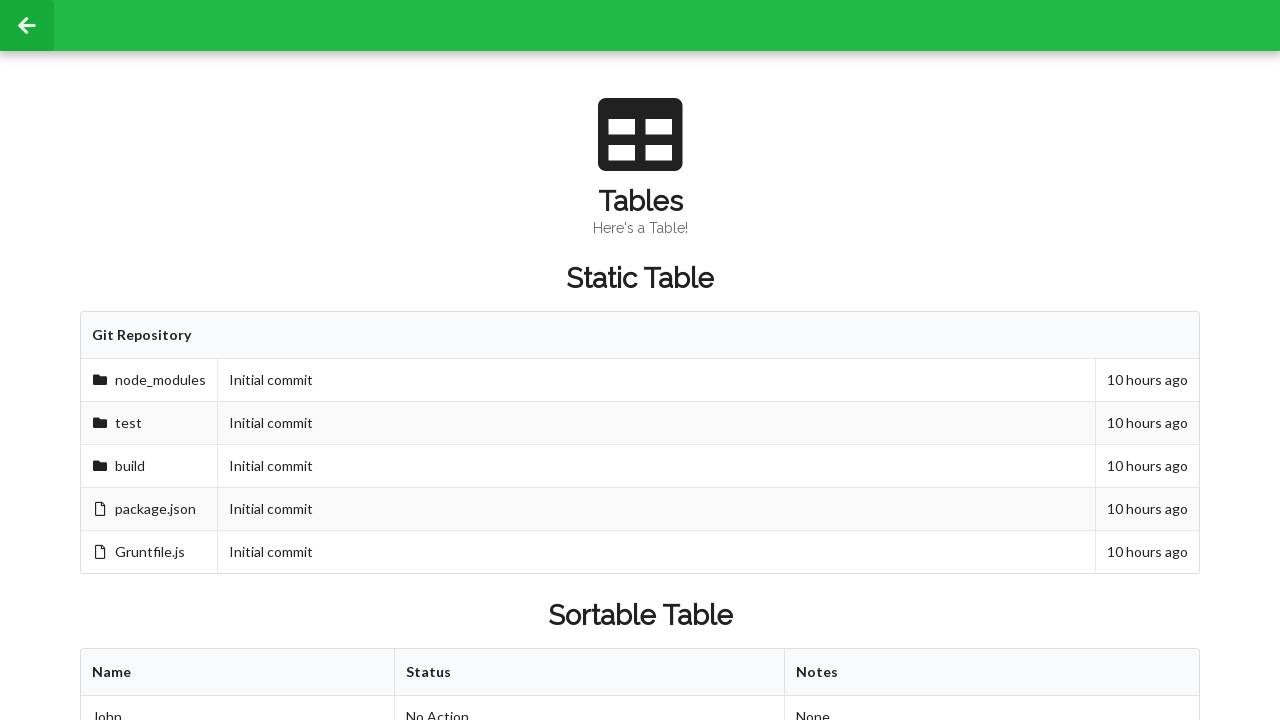

Waited for sortable table to load
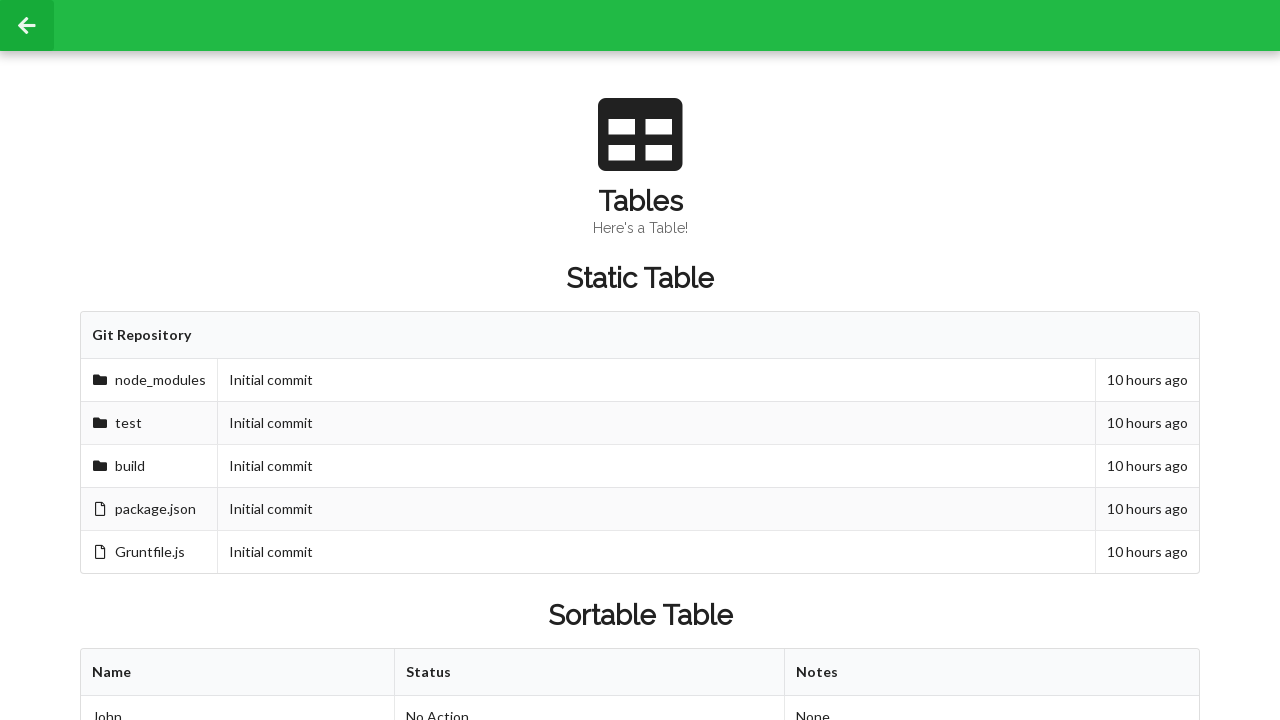

Retrieved all columns from first table row
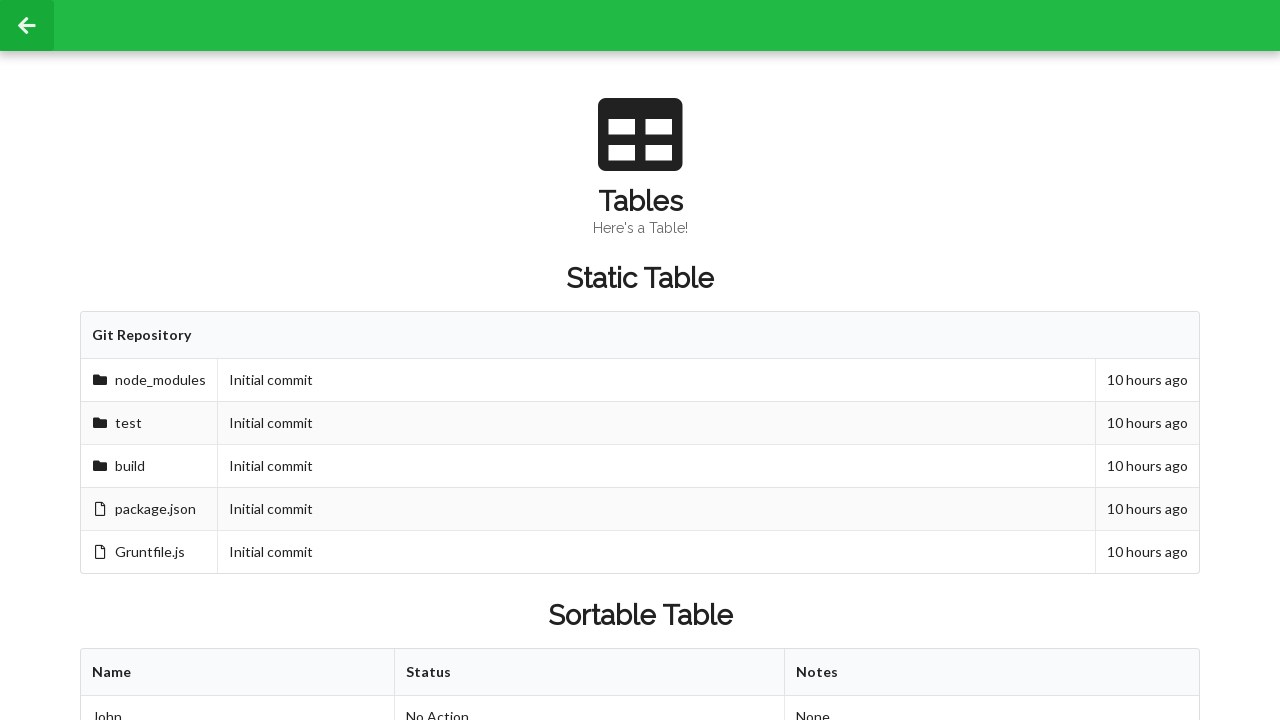

Retrieved all rows from table body
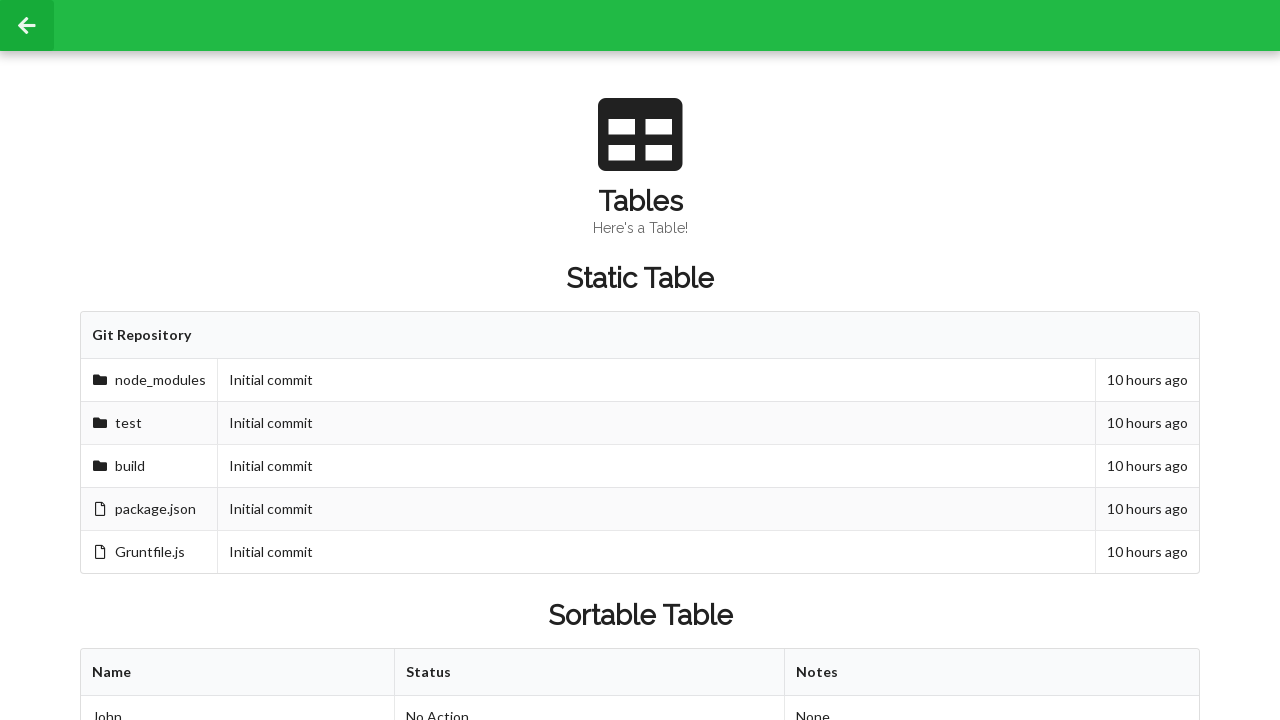

Retrieved cell value from second row, second column before sorting
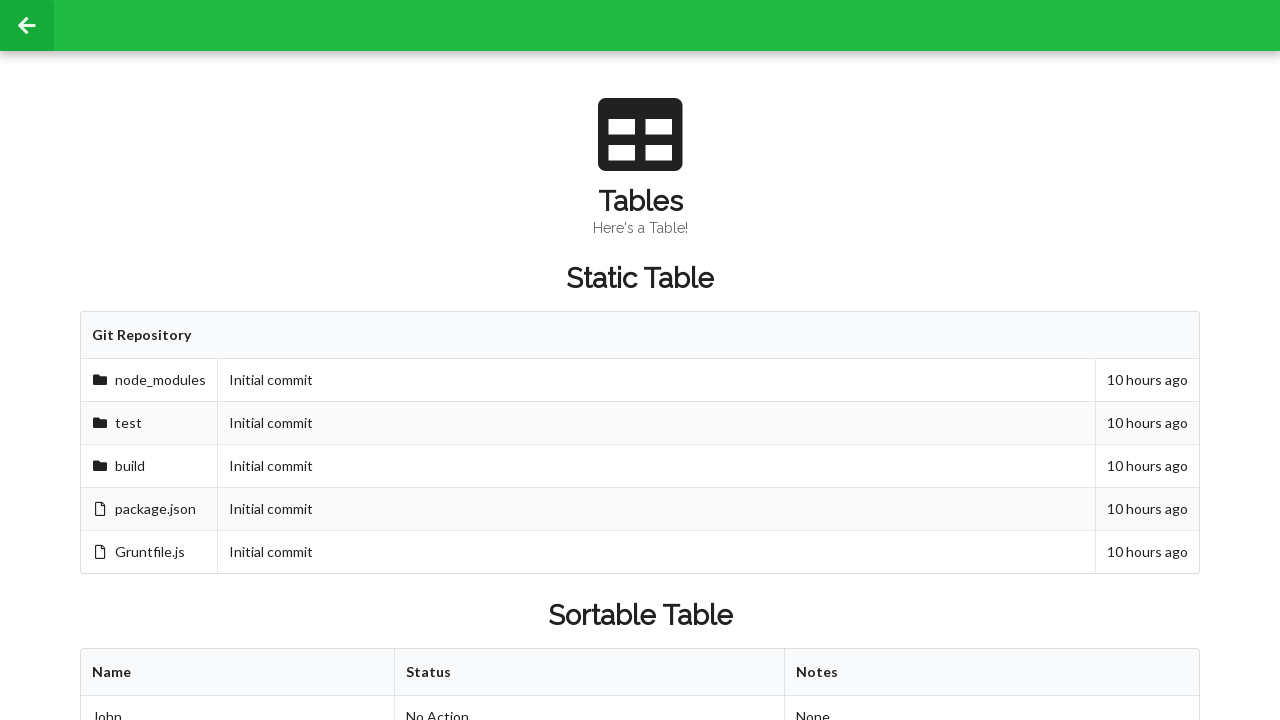

Clicked table header to sort the table at (238, 673) on xpath=//table[@id='sortableTable']/thead/tr/th
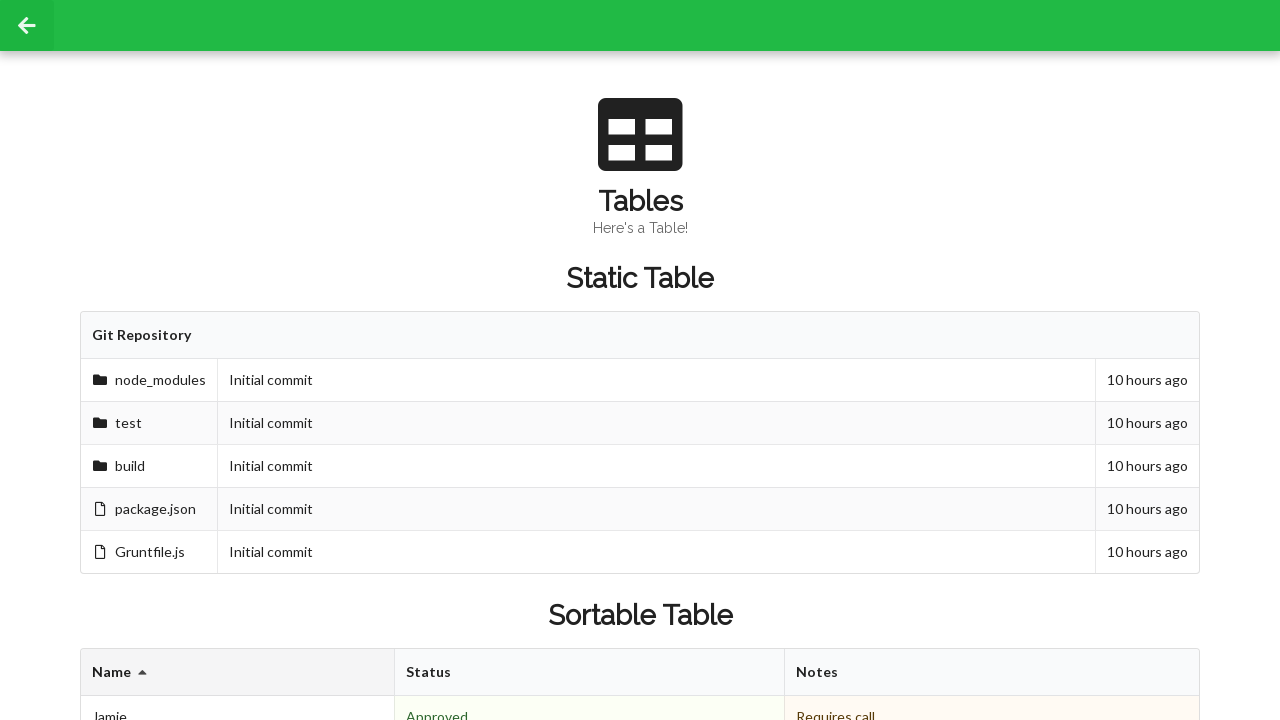

Waited for table to stabilize after sorting
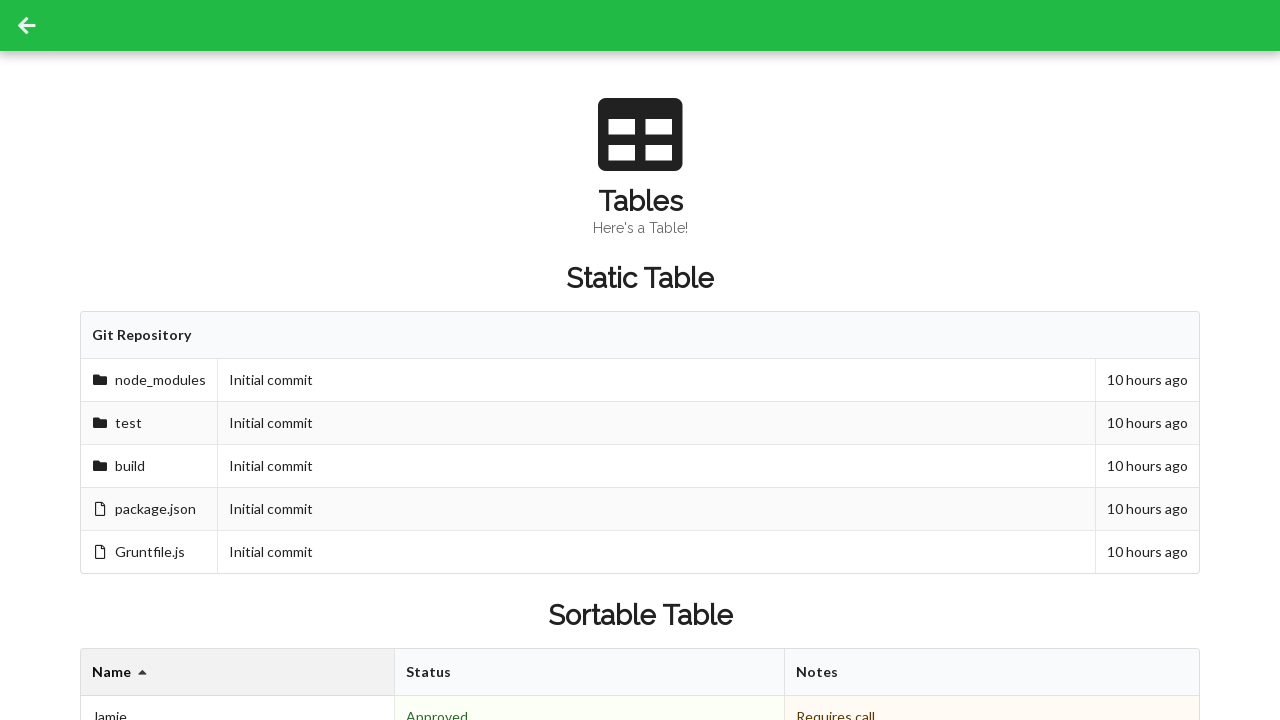

Retrieved cell value from second row, second column after sorting
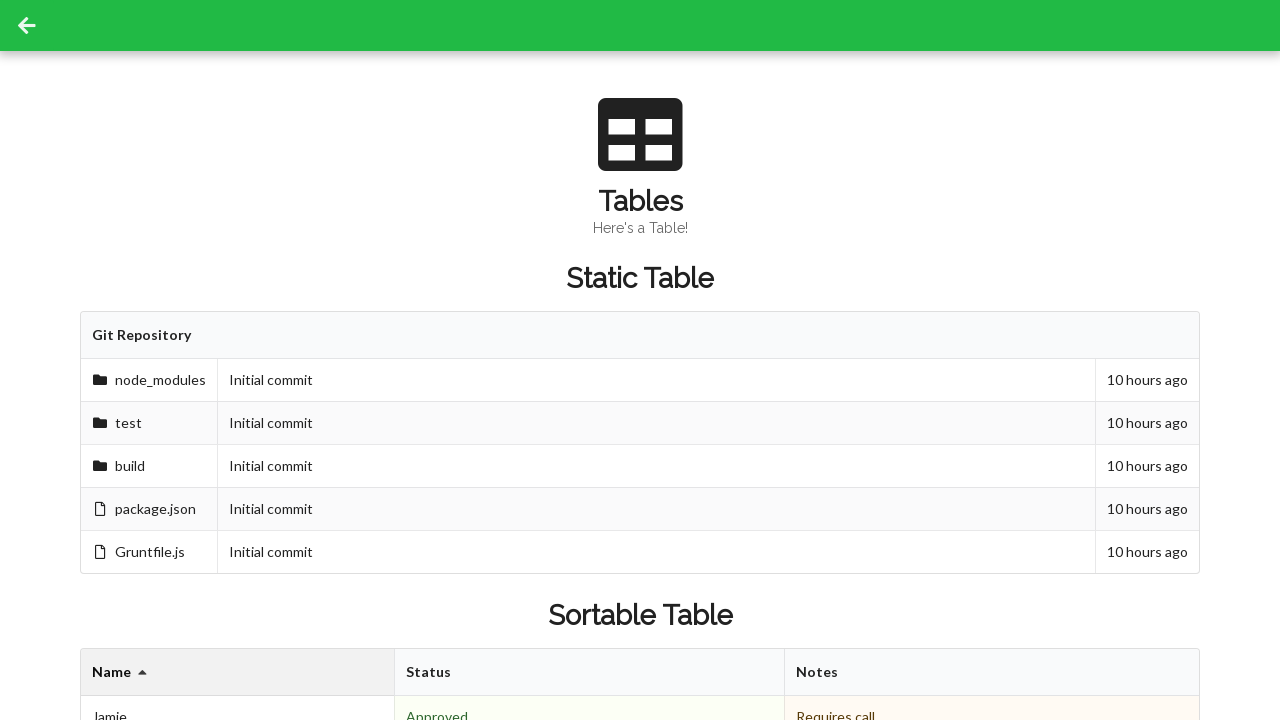

Retrieved all footer cells from table
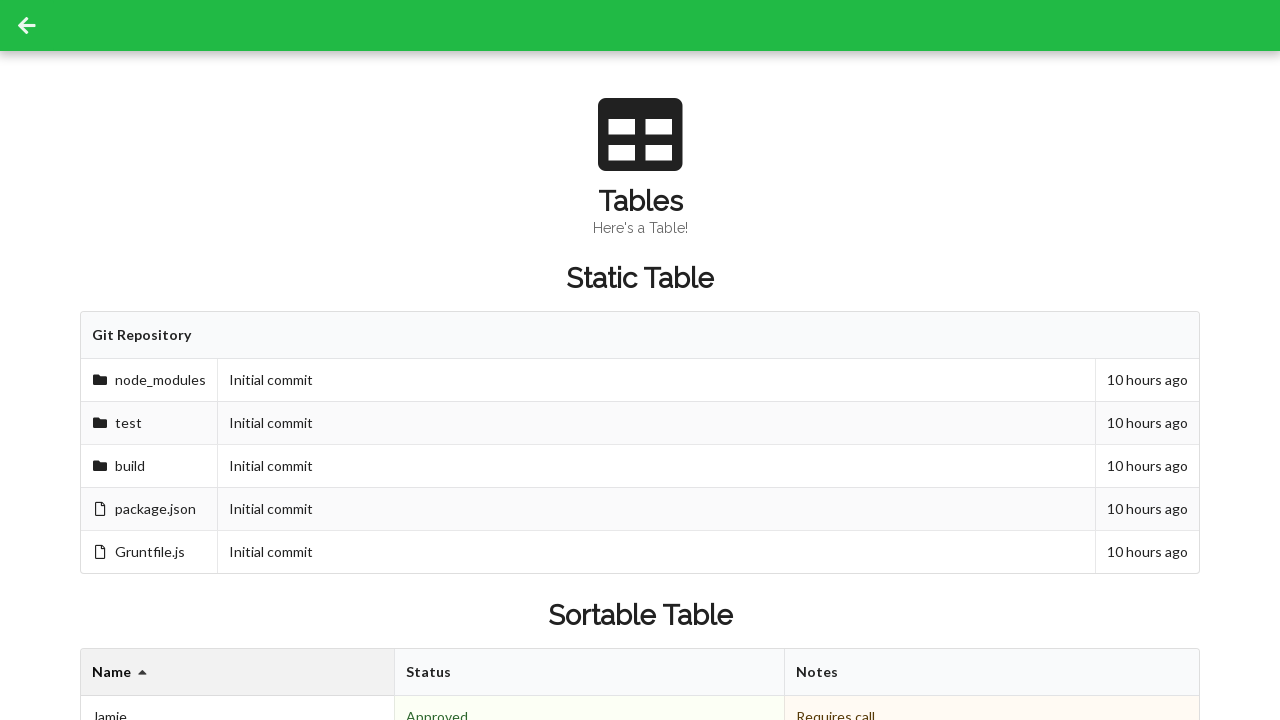

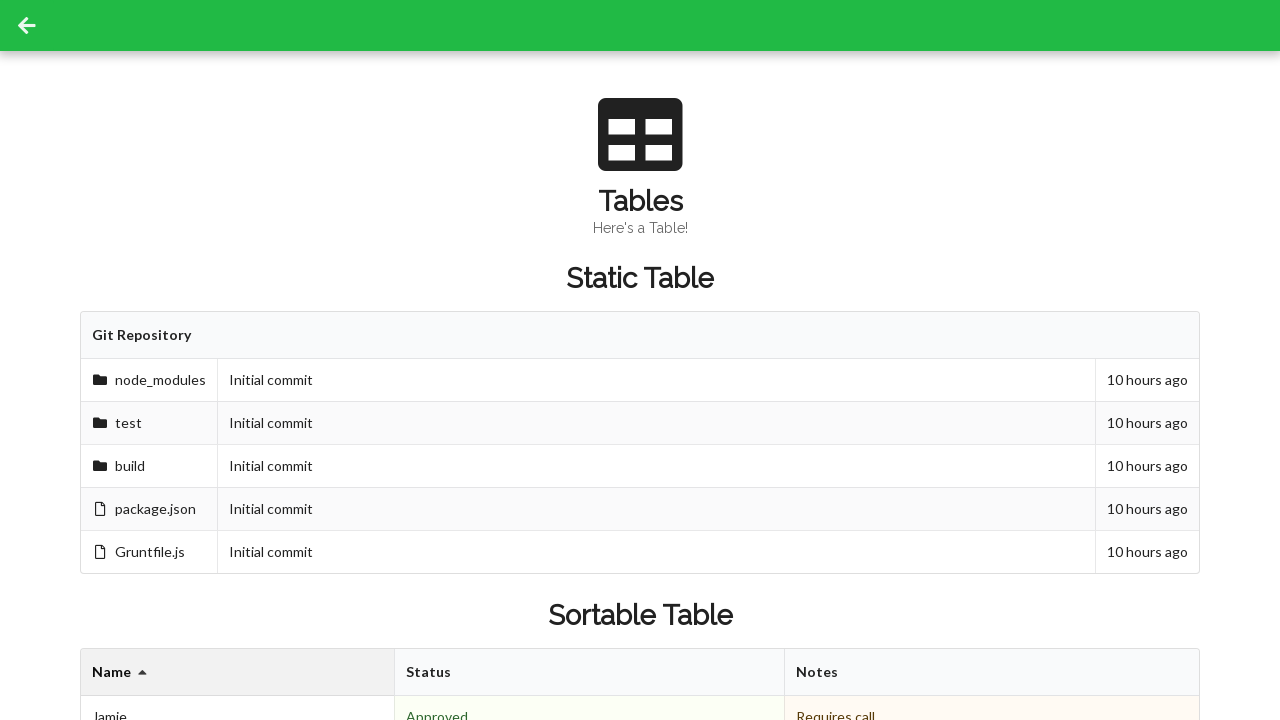